Tests working with multiple browser windows by clicking a link that opens a new window, then switching between windows and verifying their titles using window handle indices.

Starting URL: https://the-internet.herokuapp.com/windows

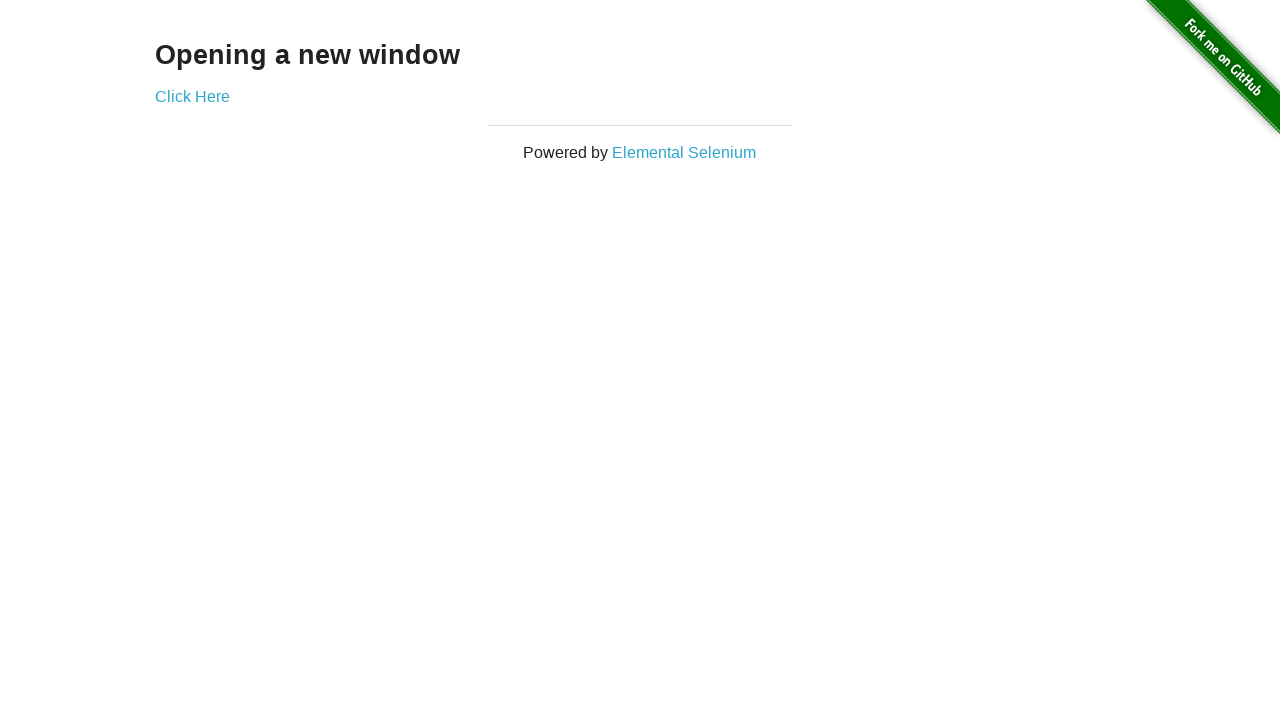

Clicked link to open new window at (192, 96) on .example a
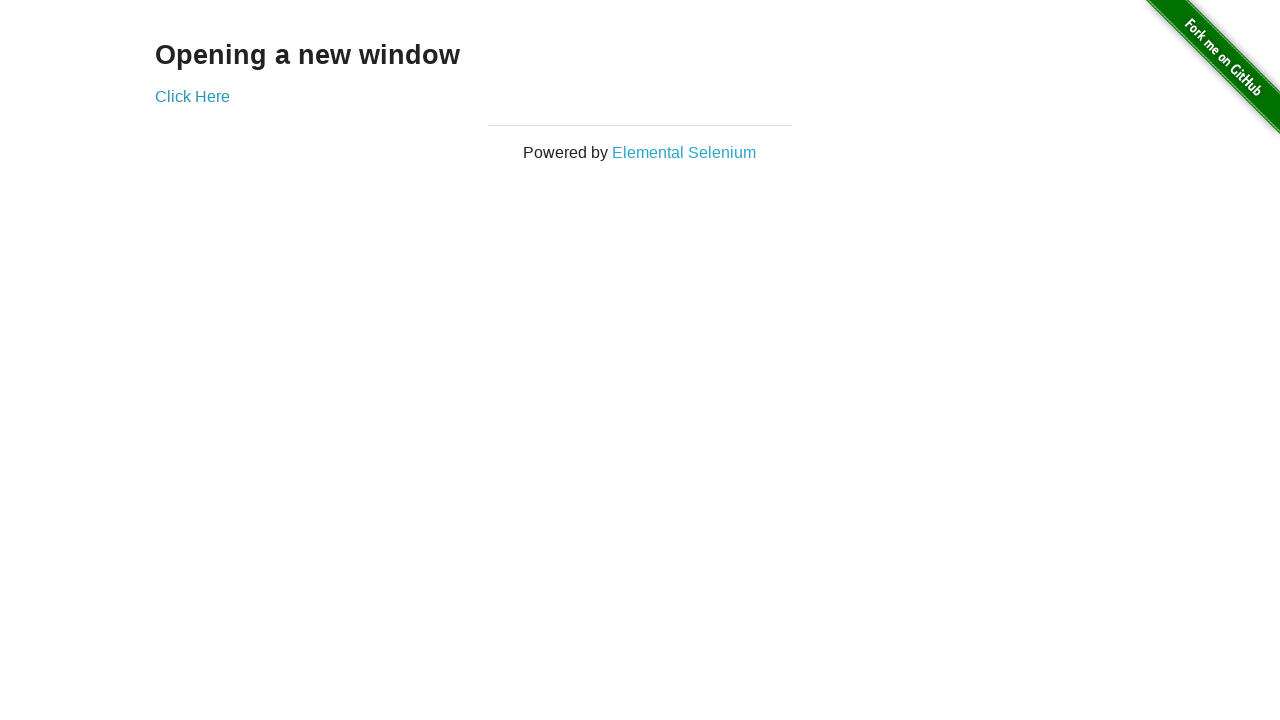

New window opened and captured at (192, 96) on .example a
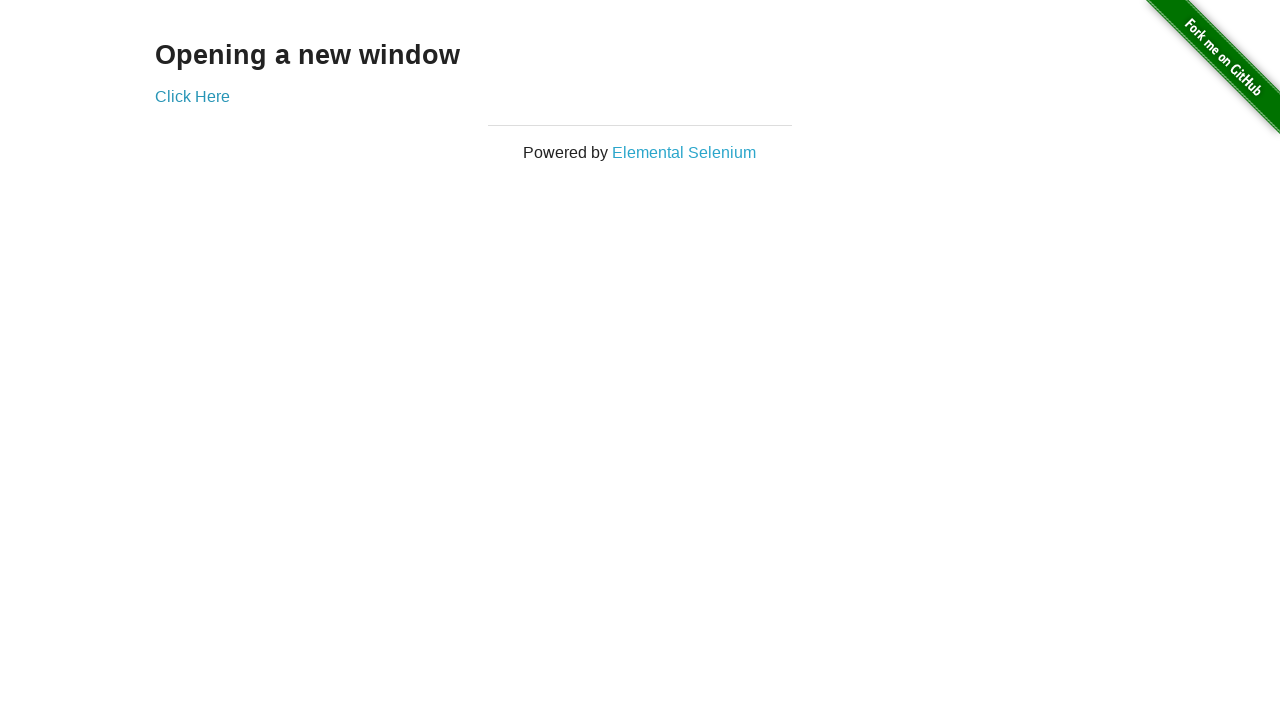

New page finished loading
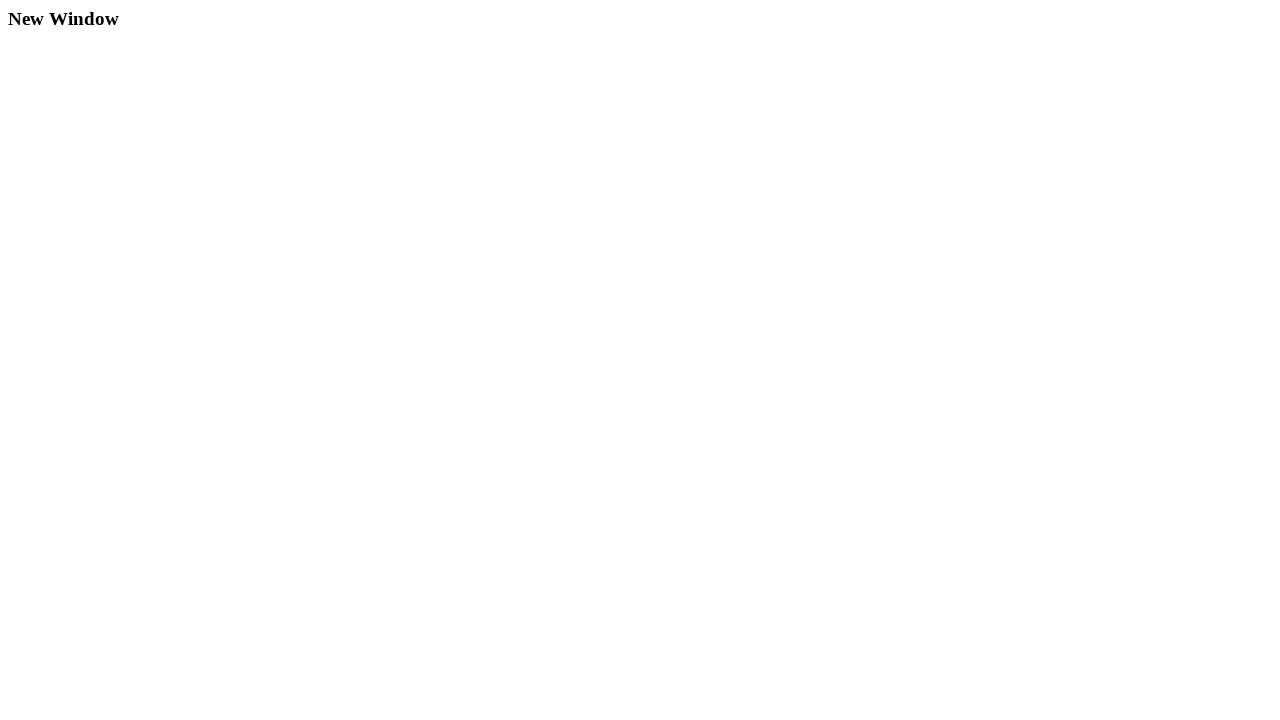

Verified original page title is 'The Internet'
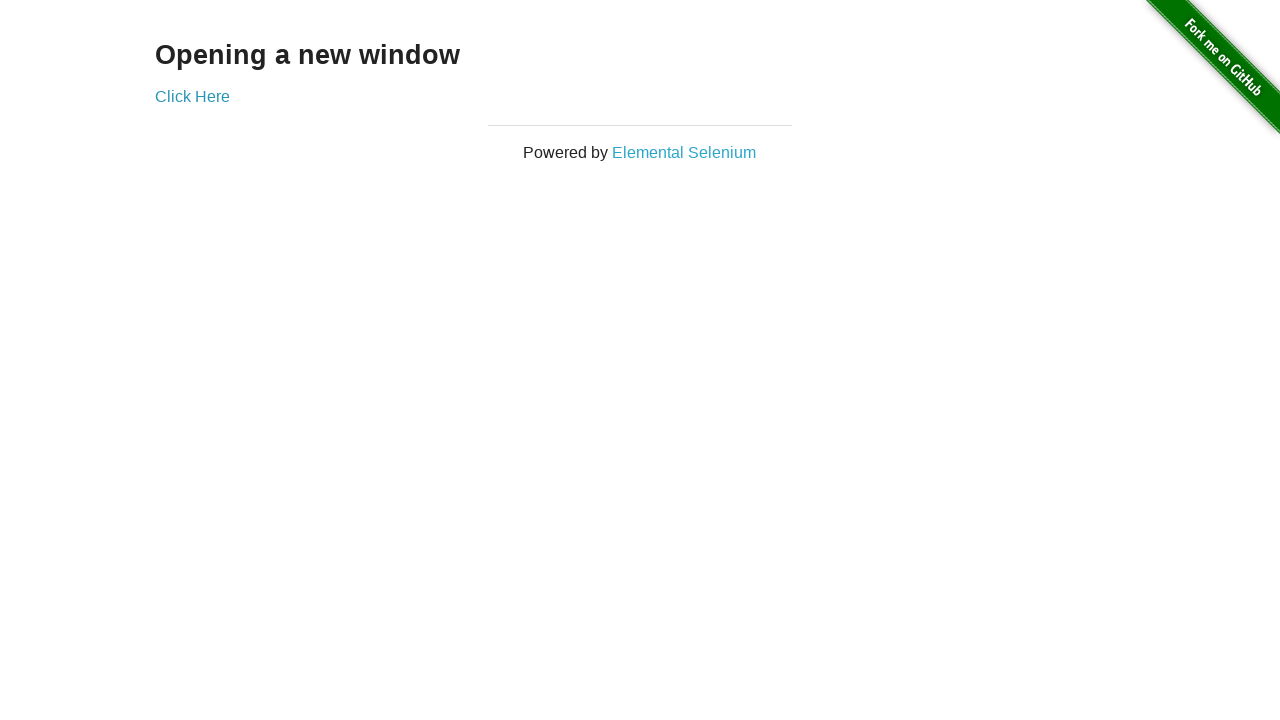

Verified new page title is 'New Window'
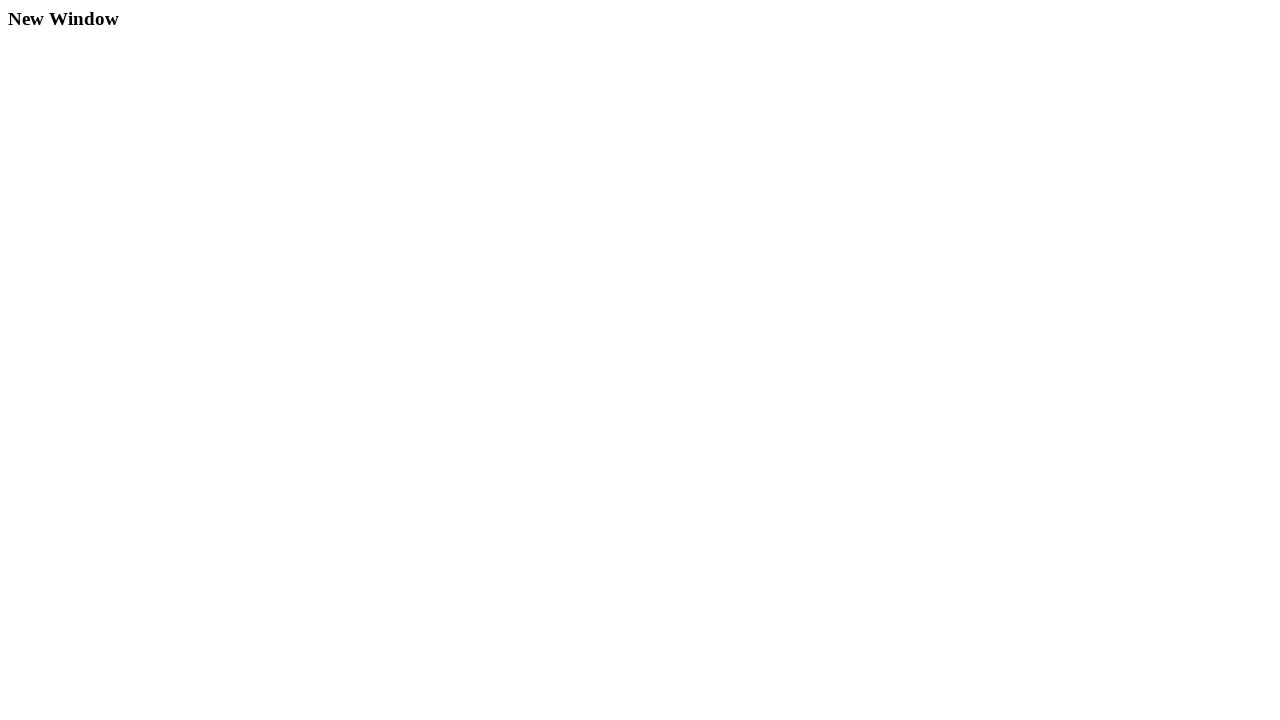

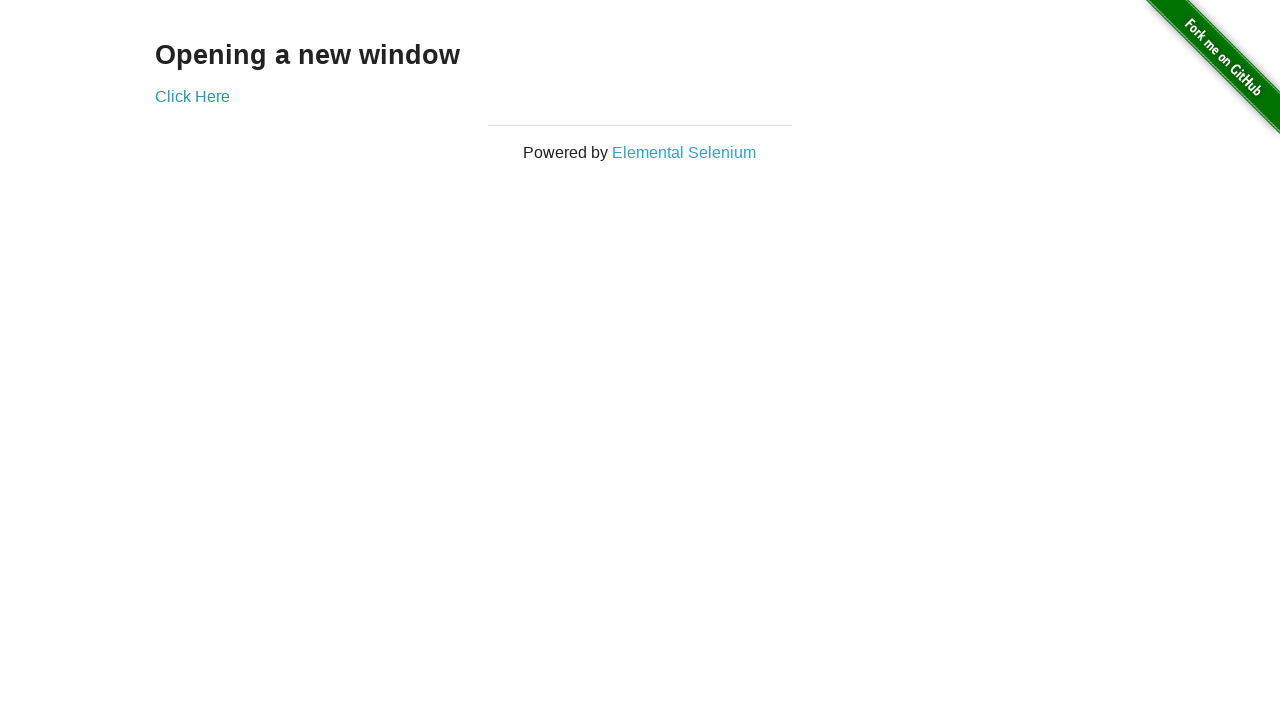